Tests clicking the submit button without entering a name to verify empty name handling

Starting URL: https://lm.skillbox.cc/qa_tester/module01/

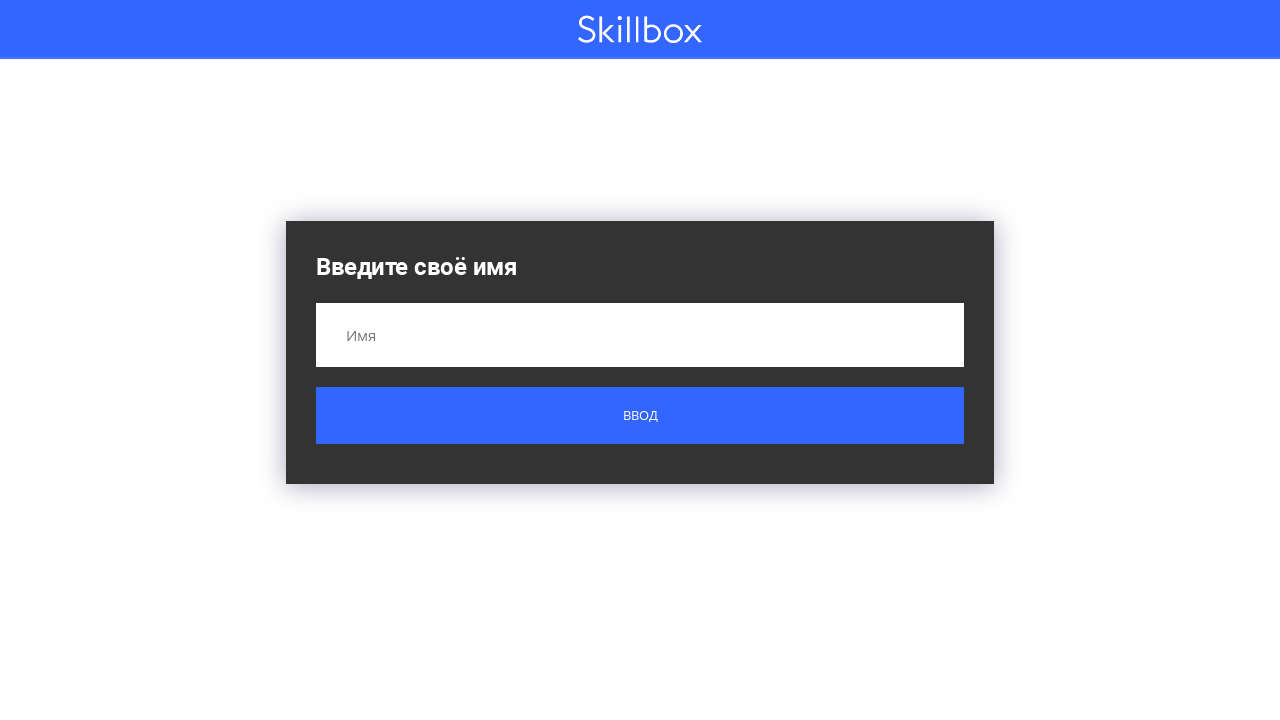

Navigated to the test page
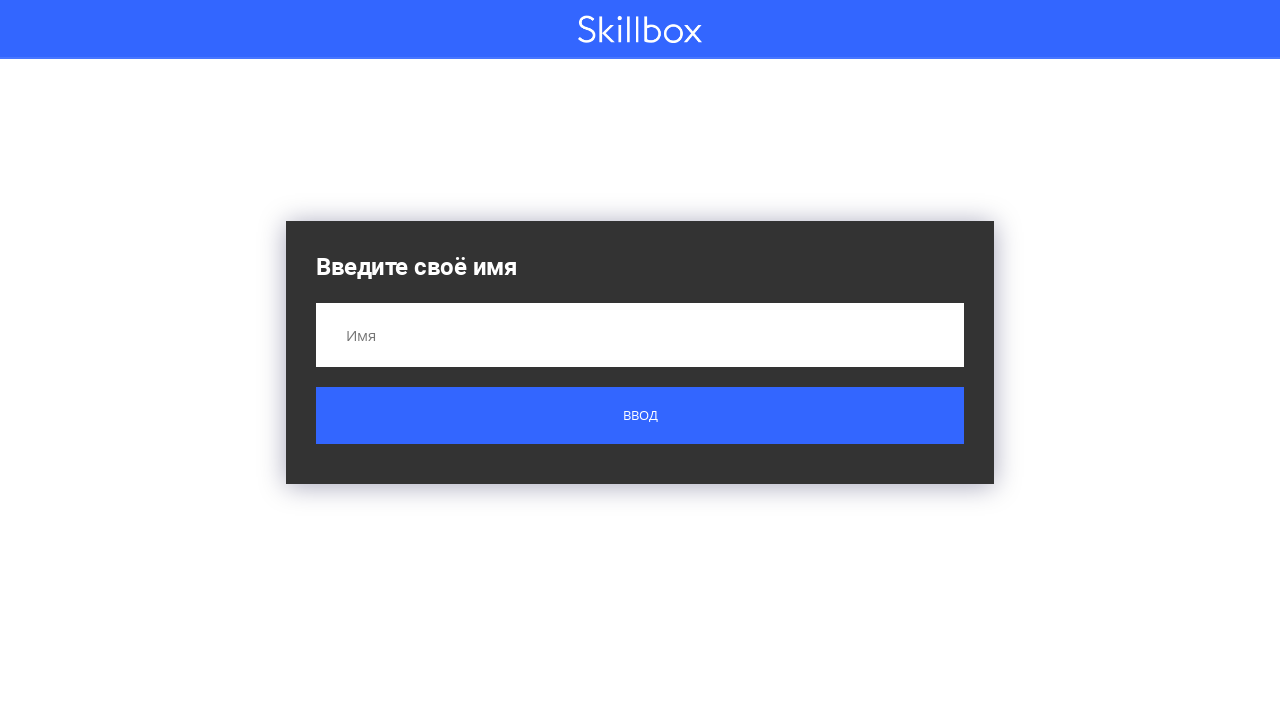

Clicked submit button without entering a name at (640, 416) on .button
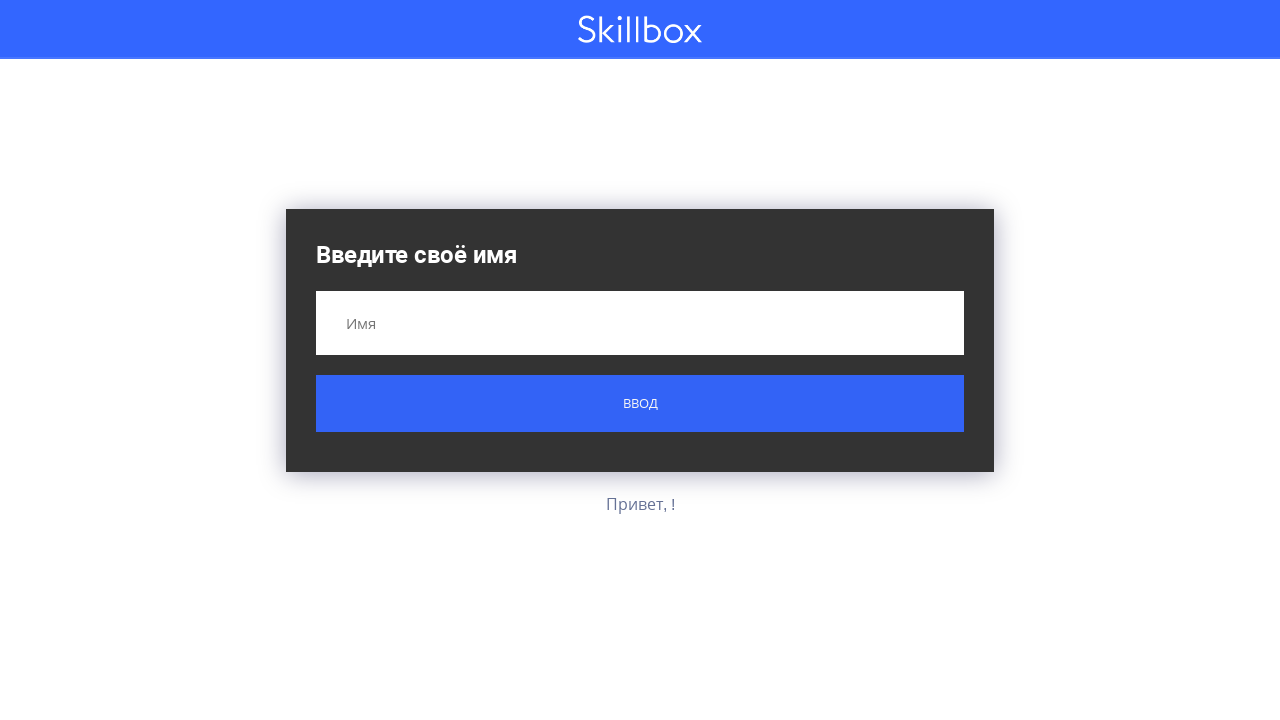

Result element appeared after clicking submit
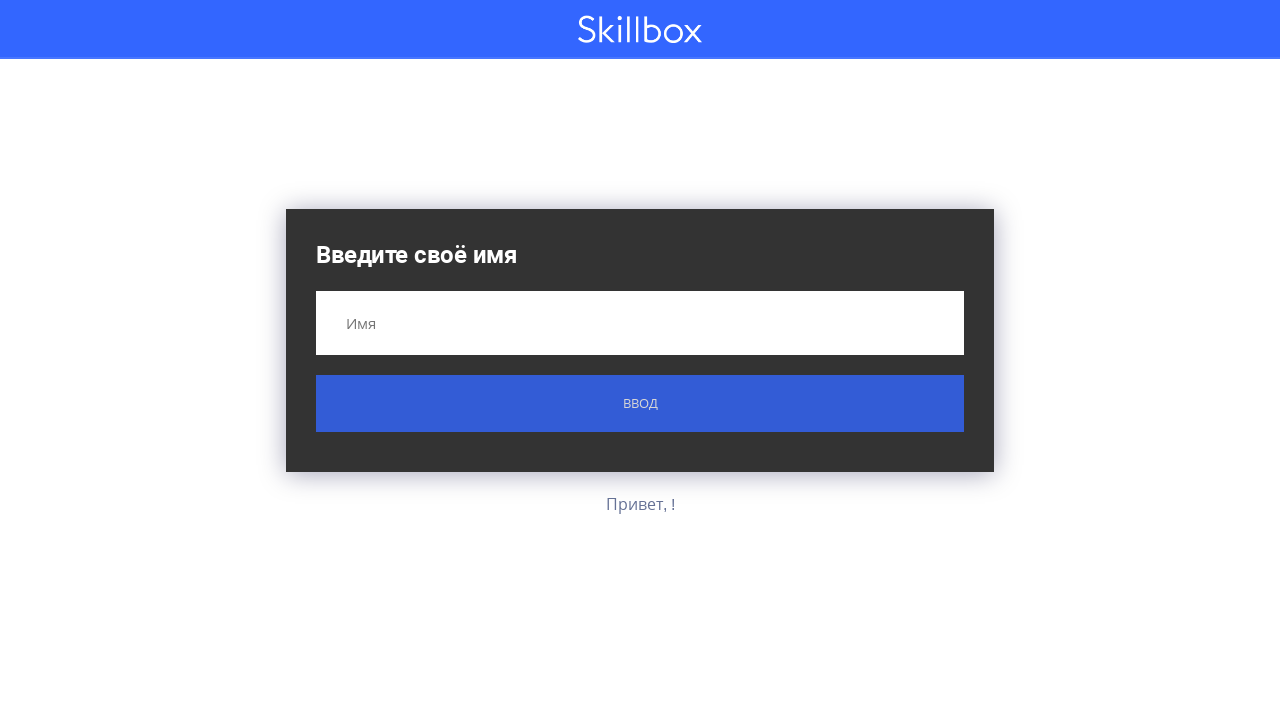

Retrieved result text: 'Привет, !'
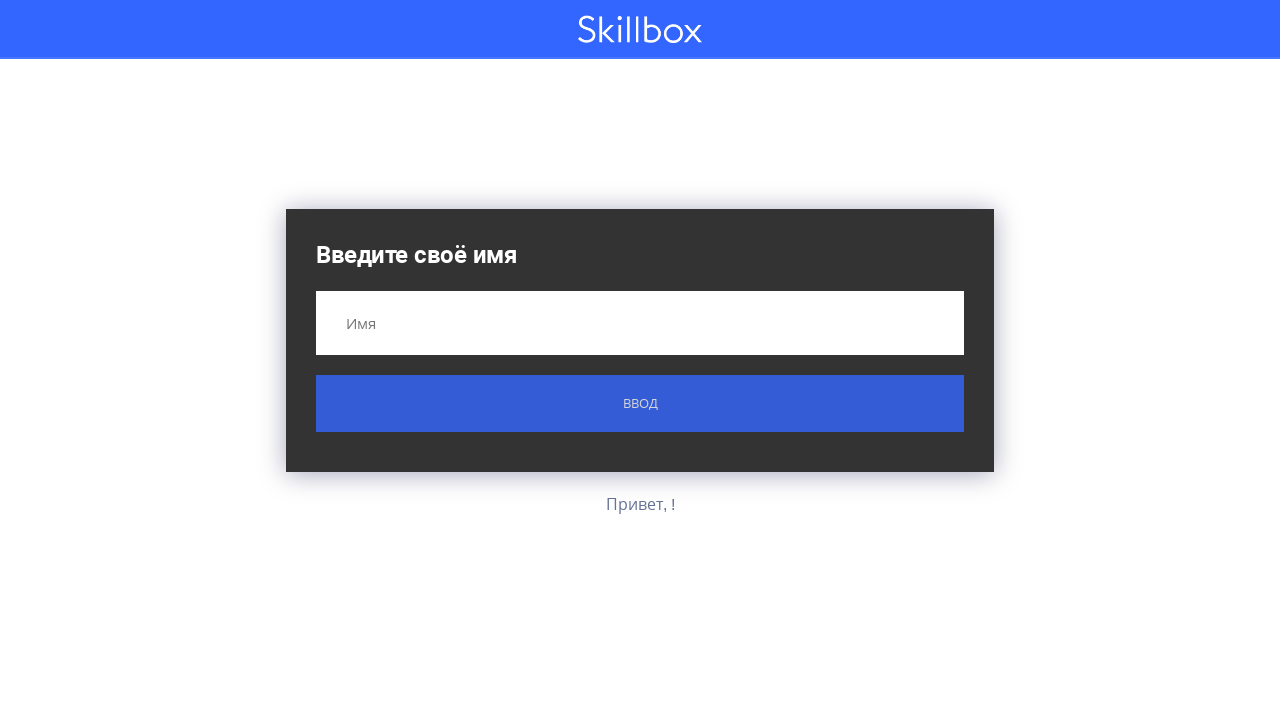

Assertion passed: empty name was handled correctly with greeting 'Привет, !'
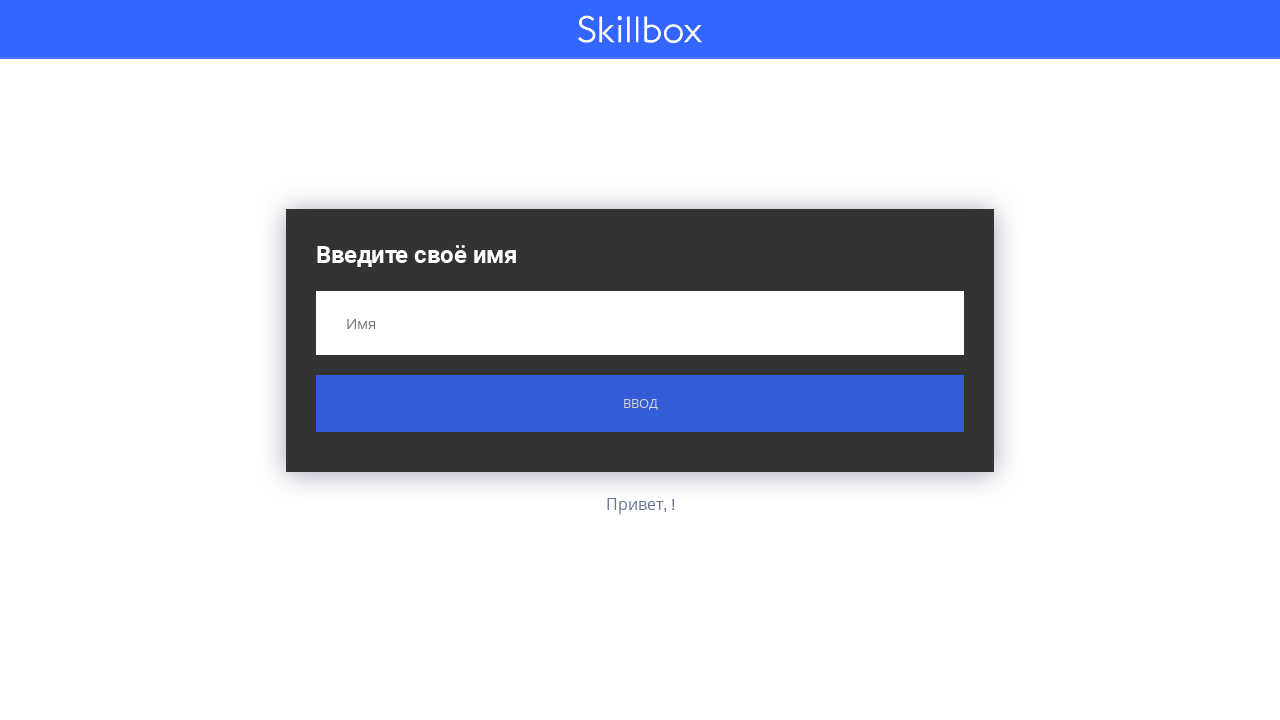

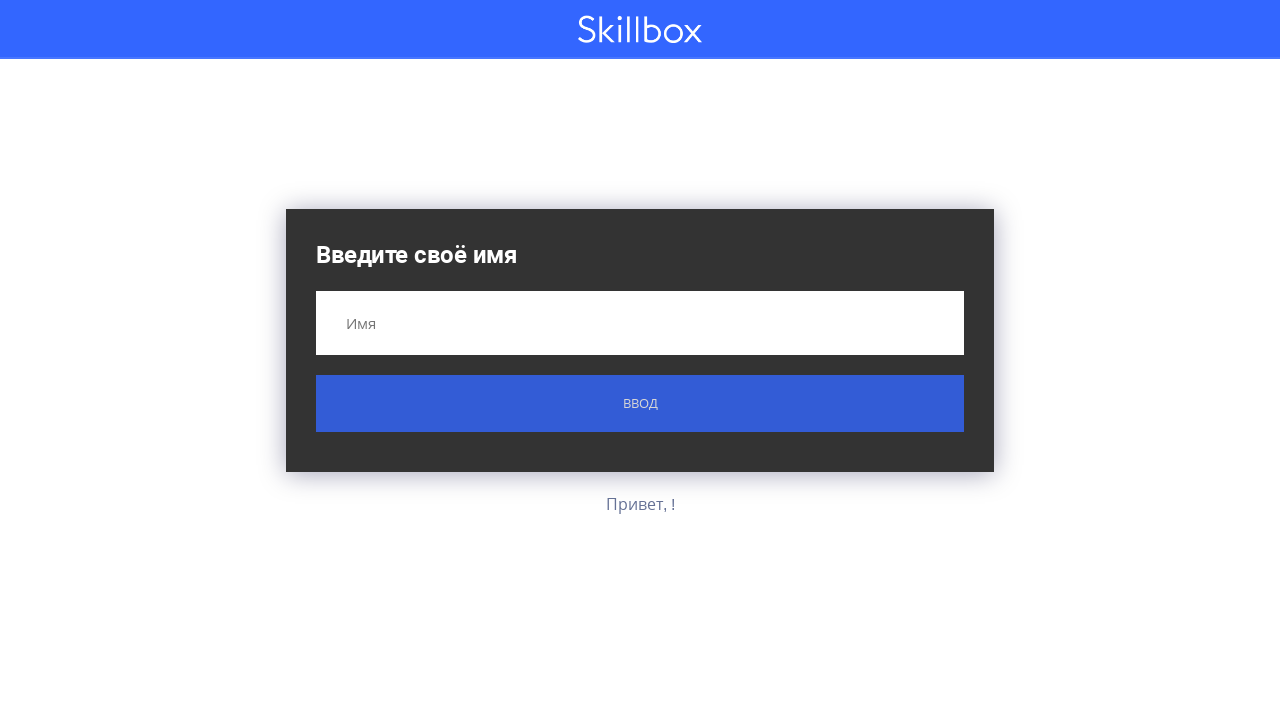